Tests dropdown menu functionality by selecting options using different methods (by index, by value, by visible text) and verifies the dropdown contains the expected number of options.

Starting URL: https://the-internet.herokuapp.com/dropdown

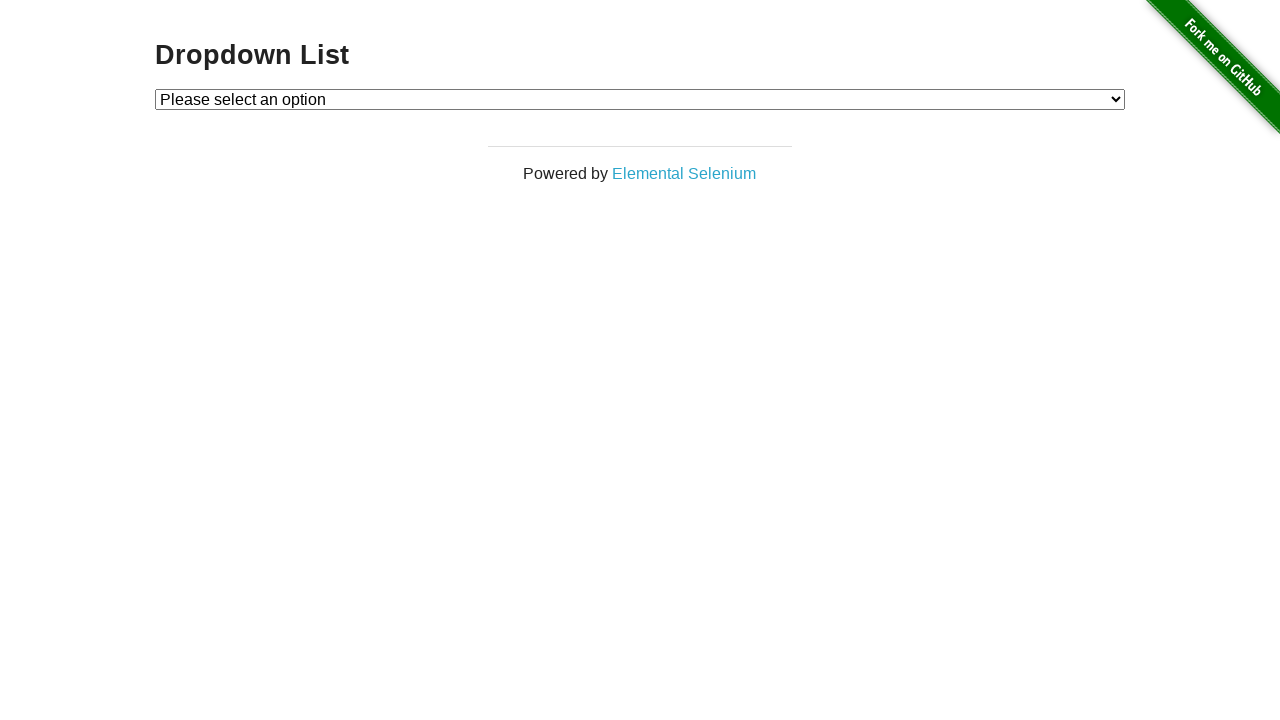

Selected Option 1 by index on #dropdown
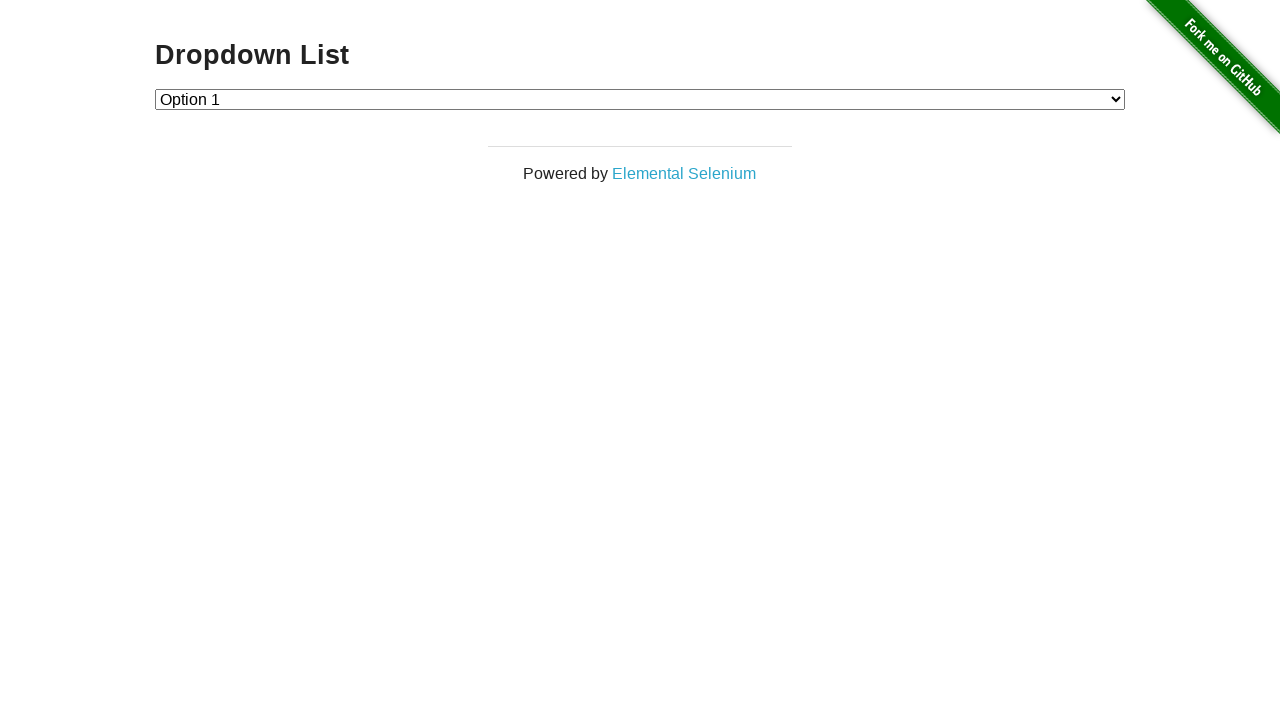

Retrieved selected value: Option 1
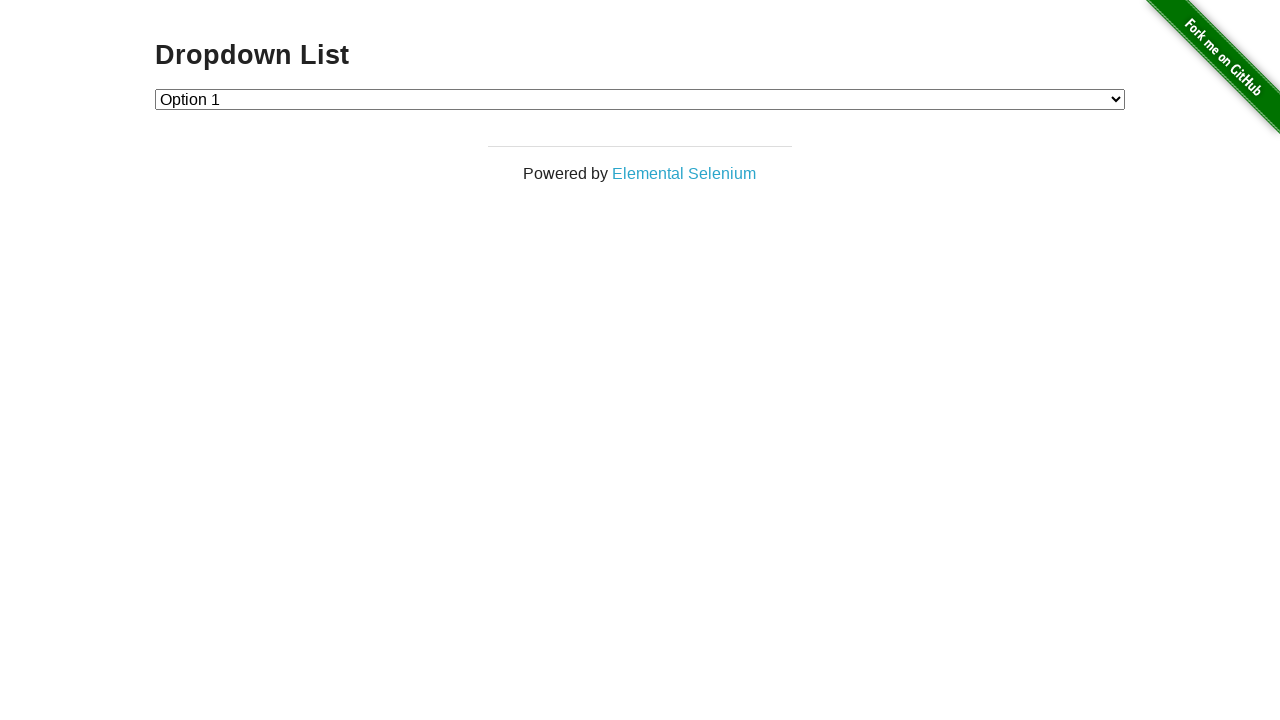

Selected Option 2 by value on #dropdown
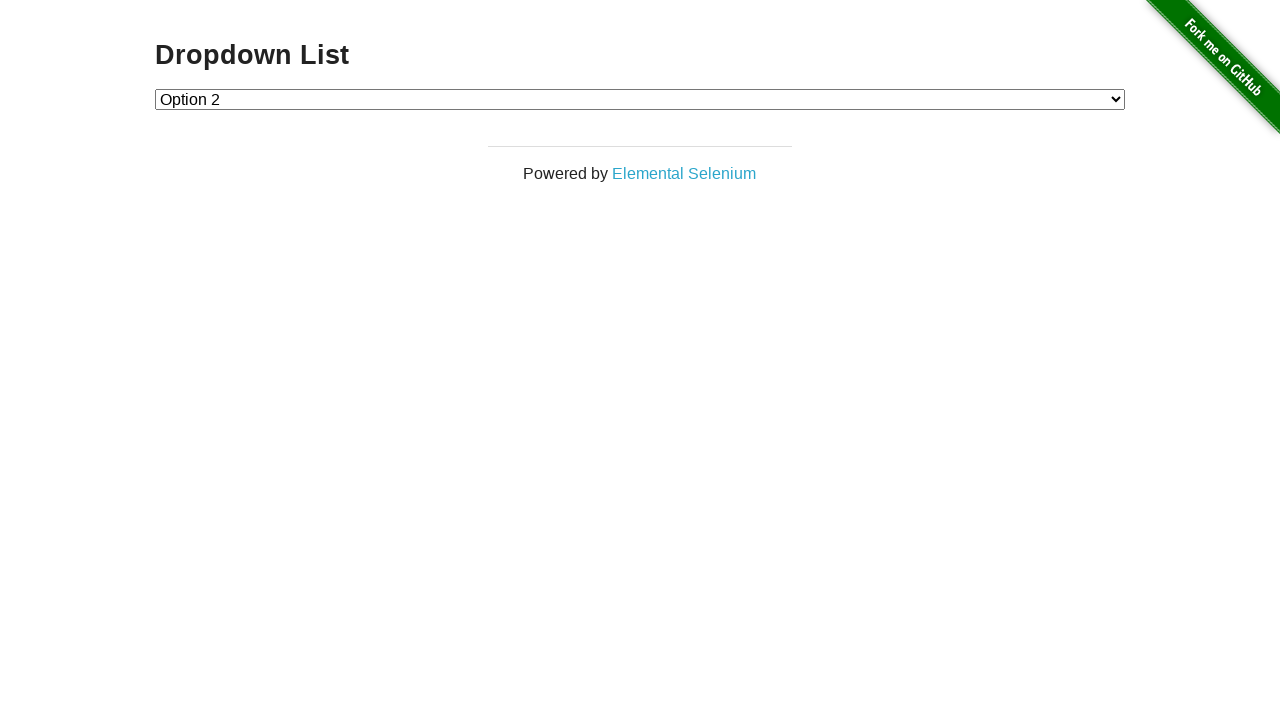

Retrieved selected value: Option 2
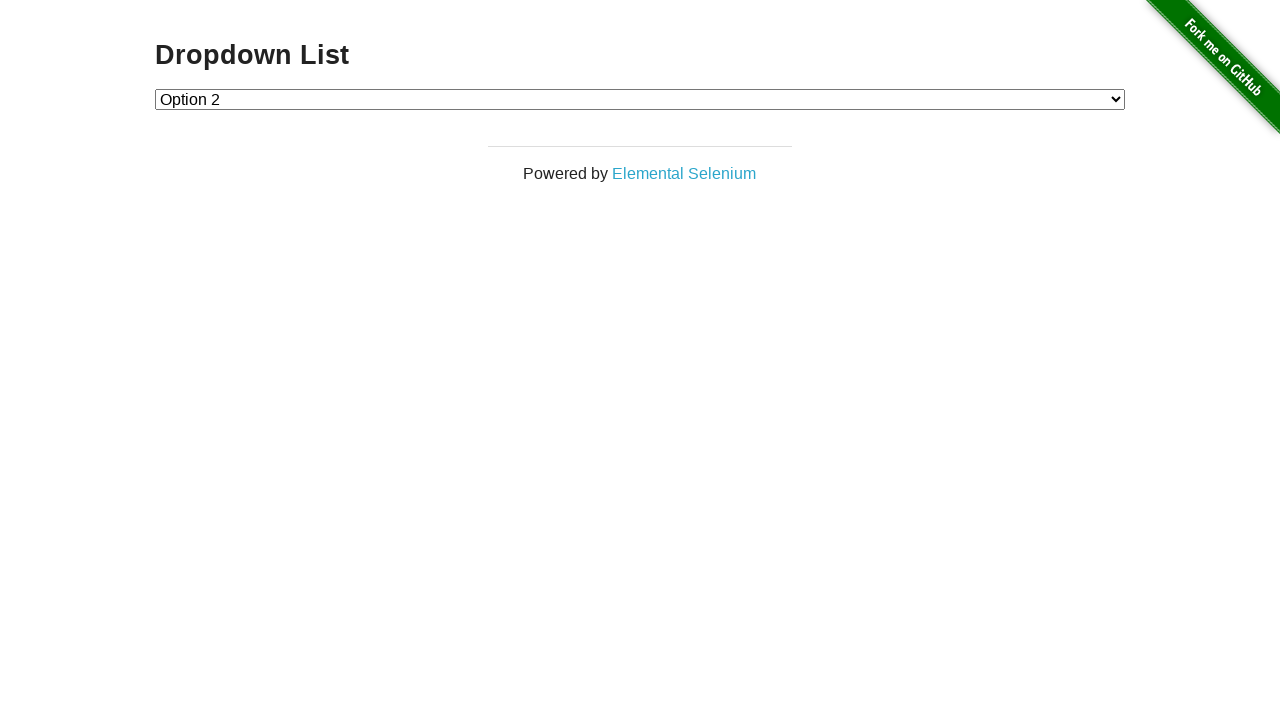

Selected Option 1 by visible text on #dropdown
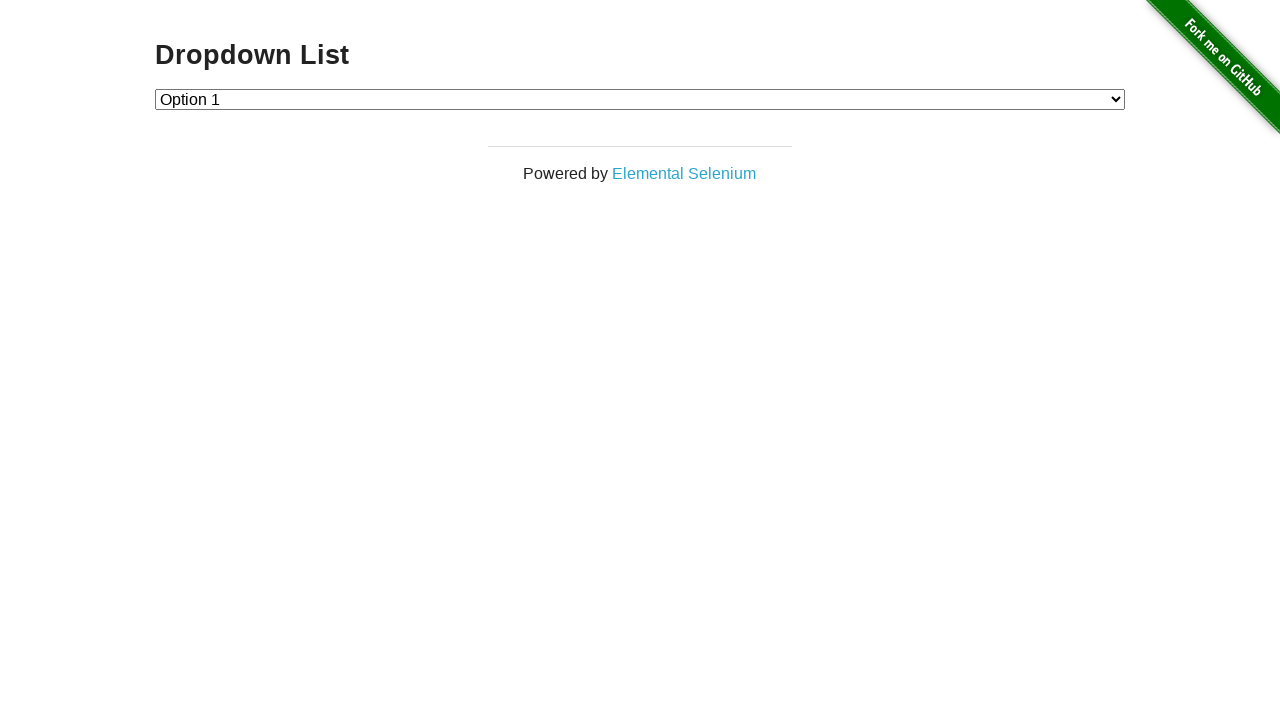

Retrieved selected value: Option 1
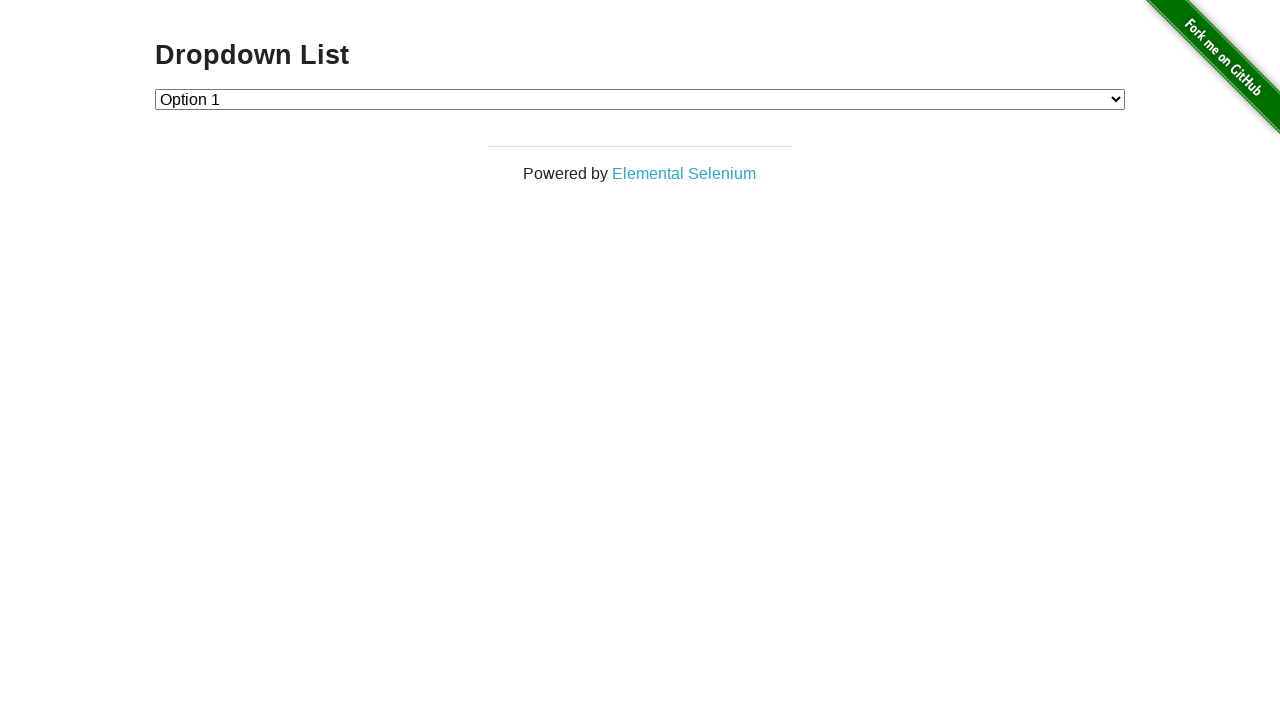

Retrieved all dropdown options (3 total)
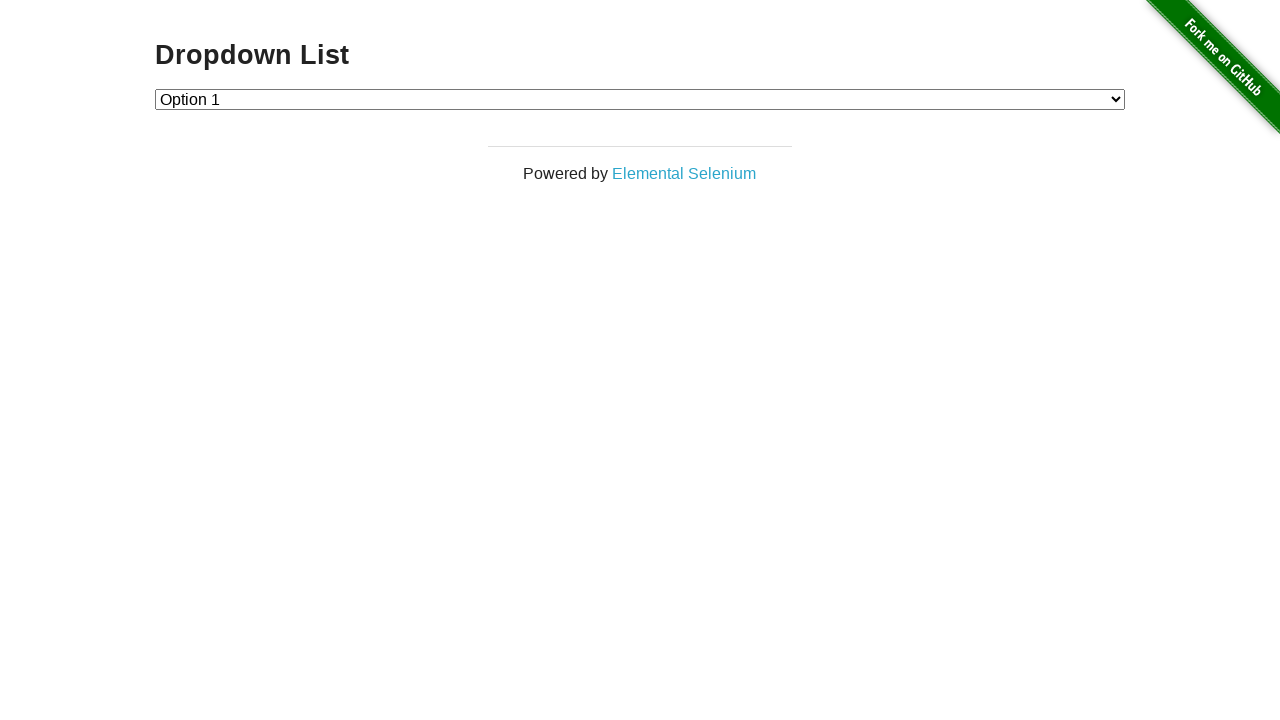

Verified dropdown contains 3 options
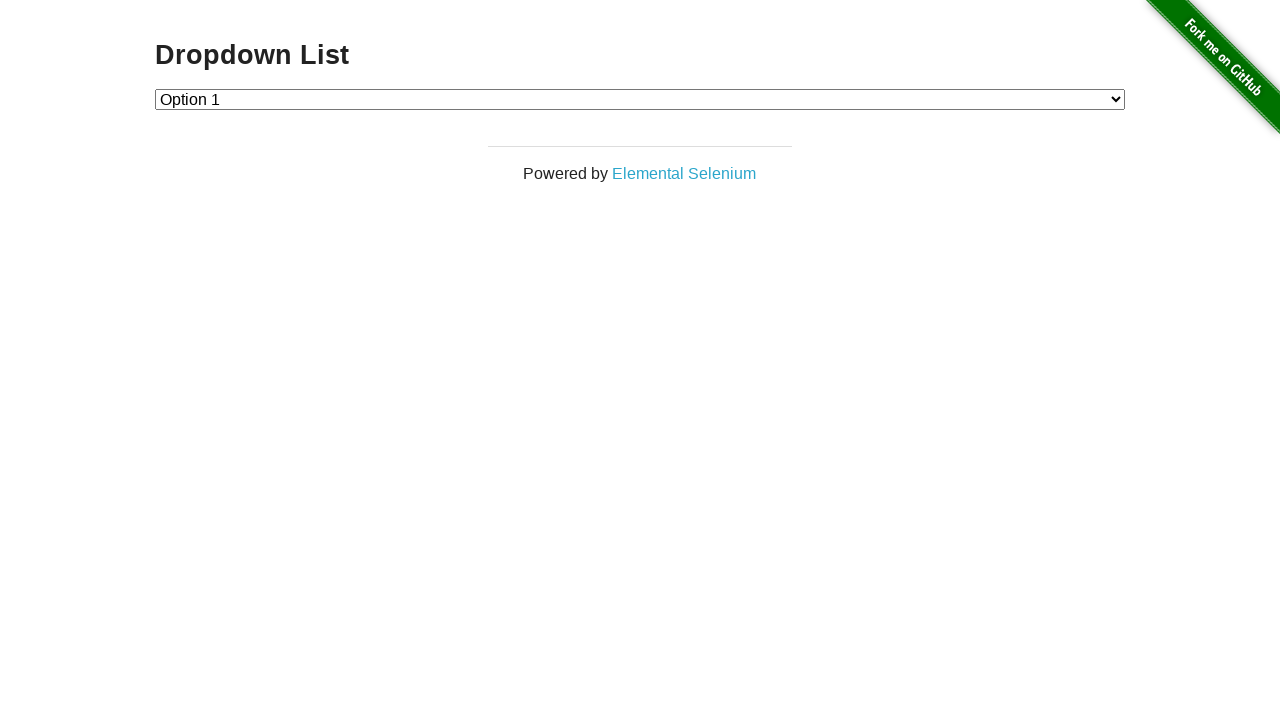

Assertion passed: dropdown has expected 3 options
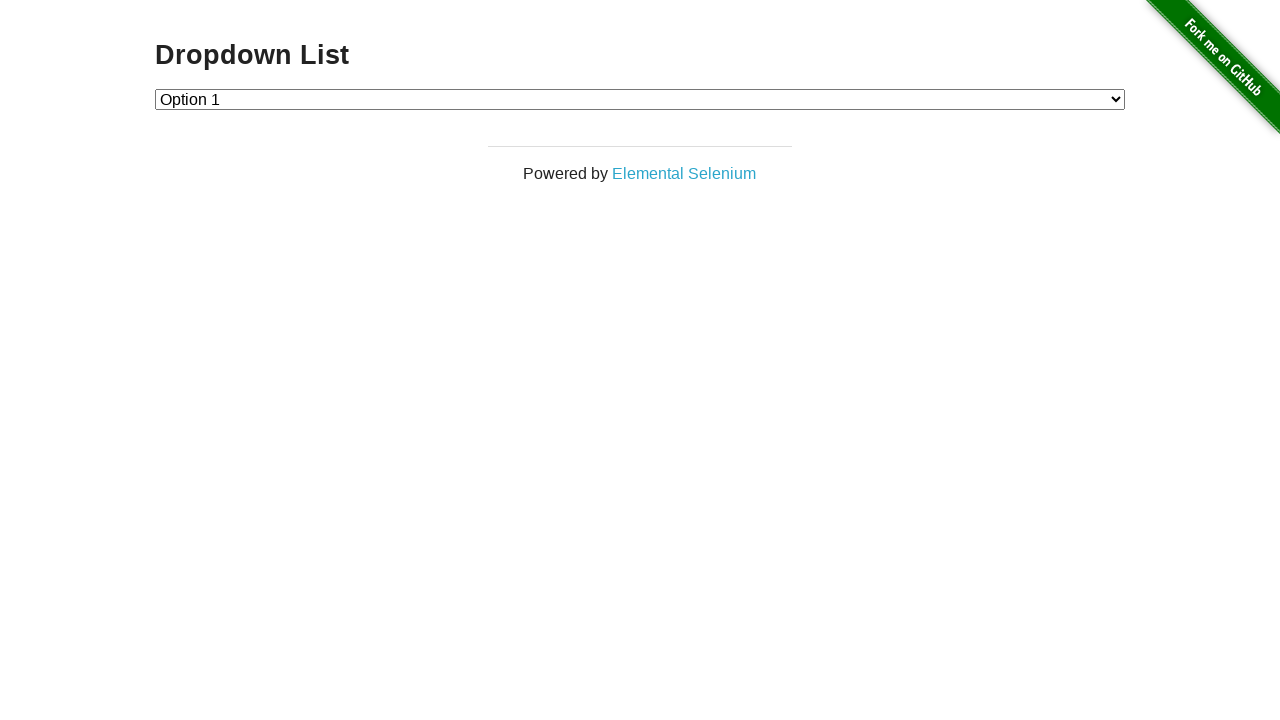

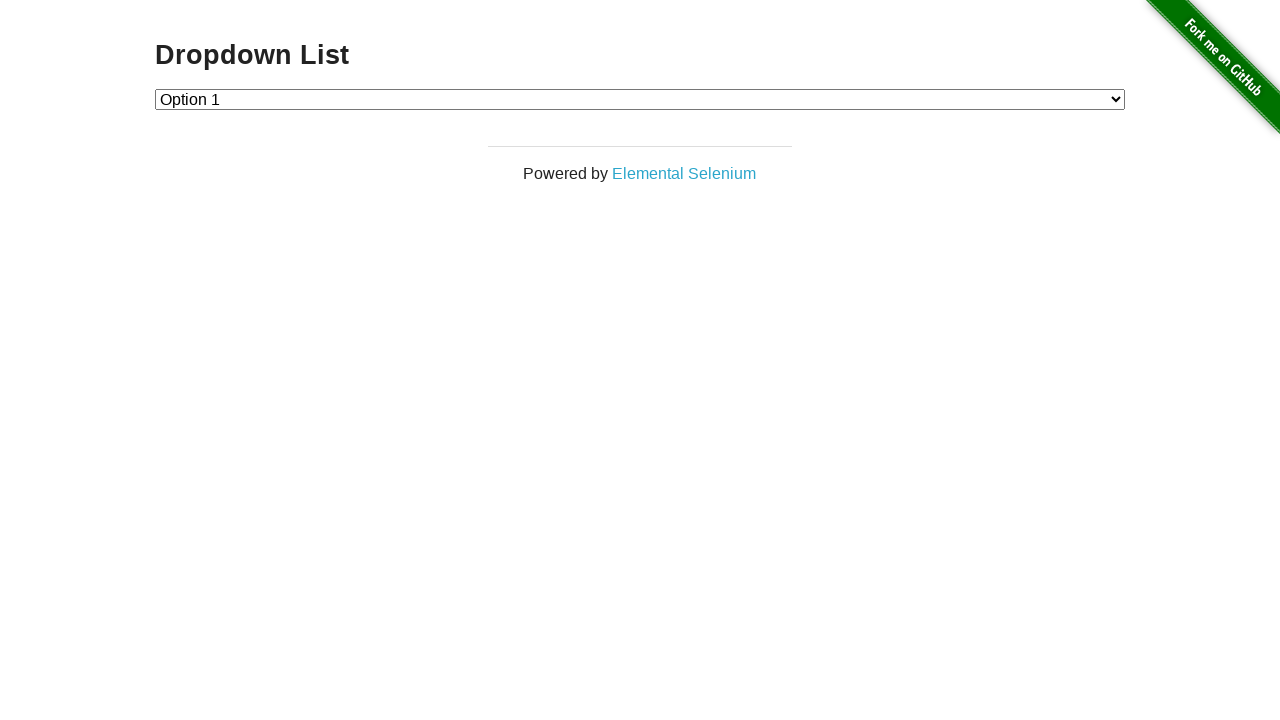